Tests opting out of A/B tests by adding an opt-out cookie before navigating to the test page, then verifying the opt-out is in effect.

Starting URL: http://the-internet.herokuapp.com

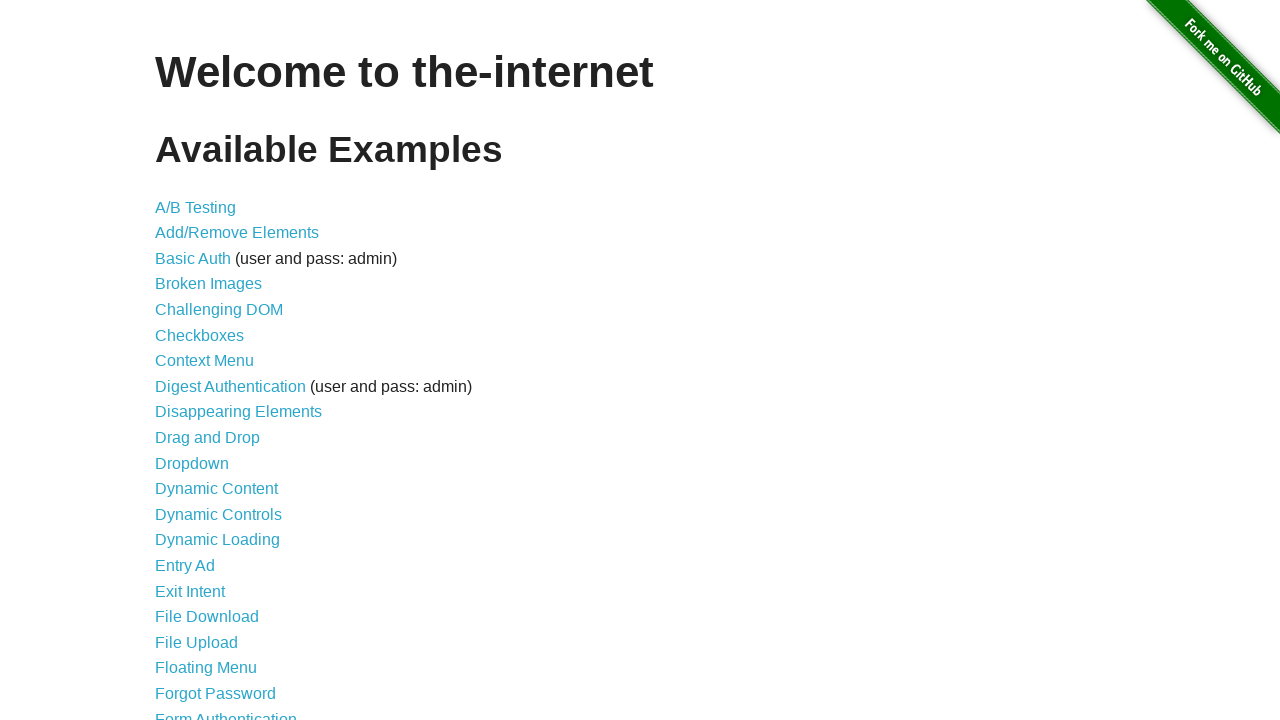

Added optimizelyOptOut cookie to opt out of A/B tests
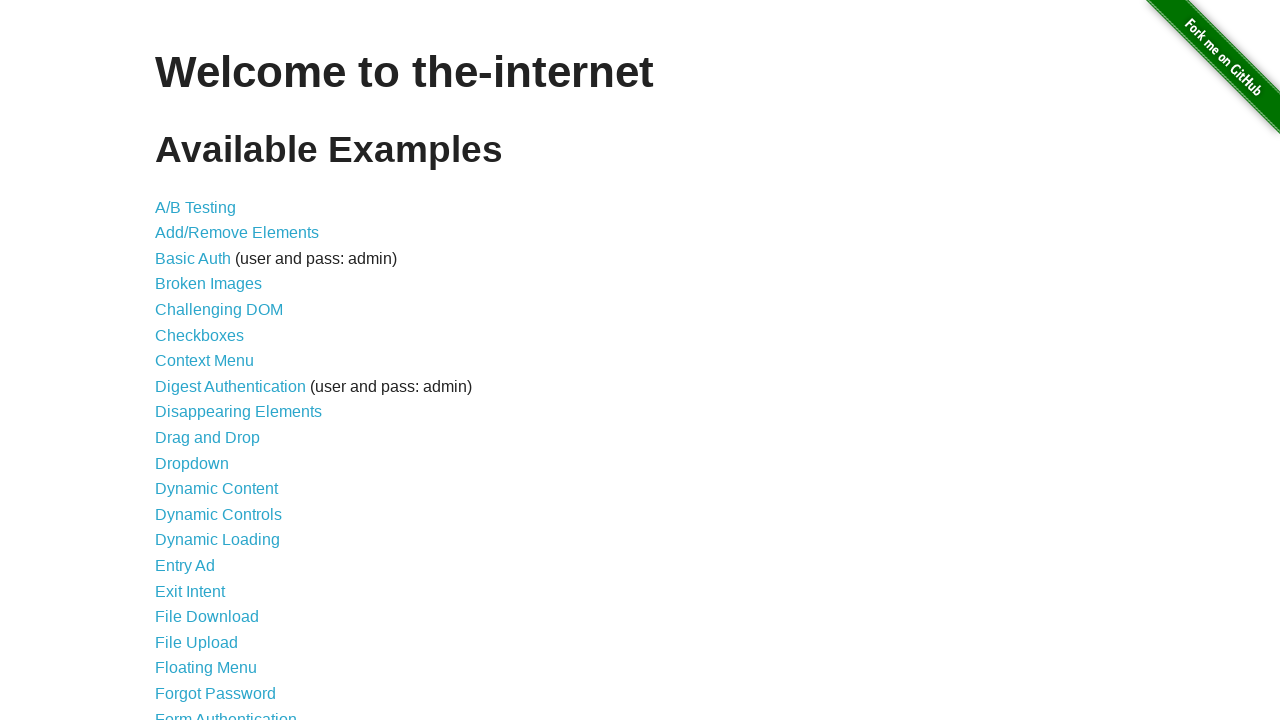

Navigated to A/B test page
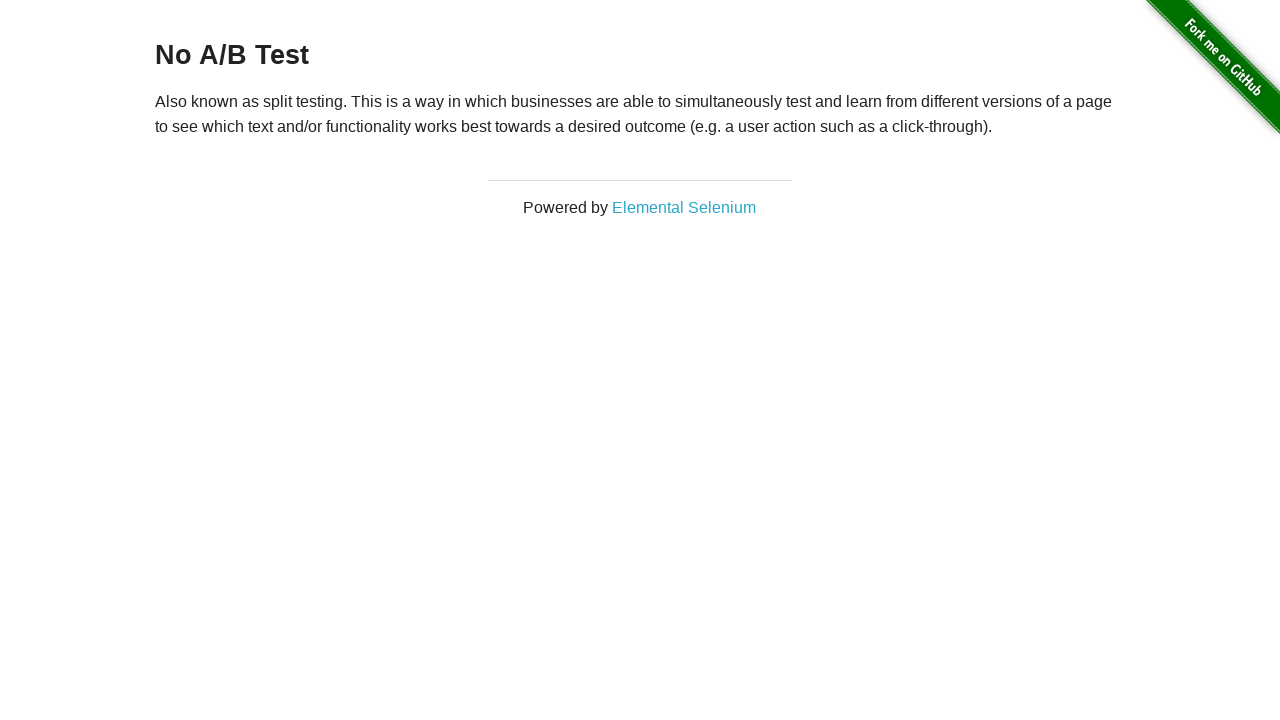

Retrieved heading text from A/B test page
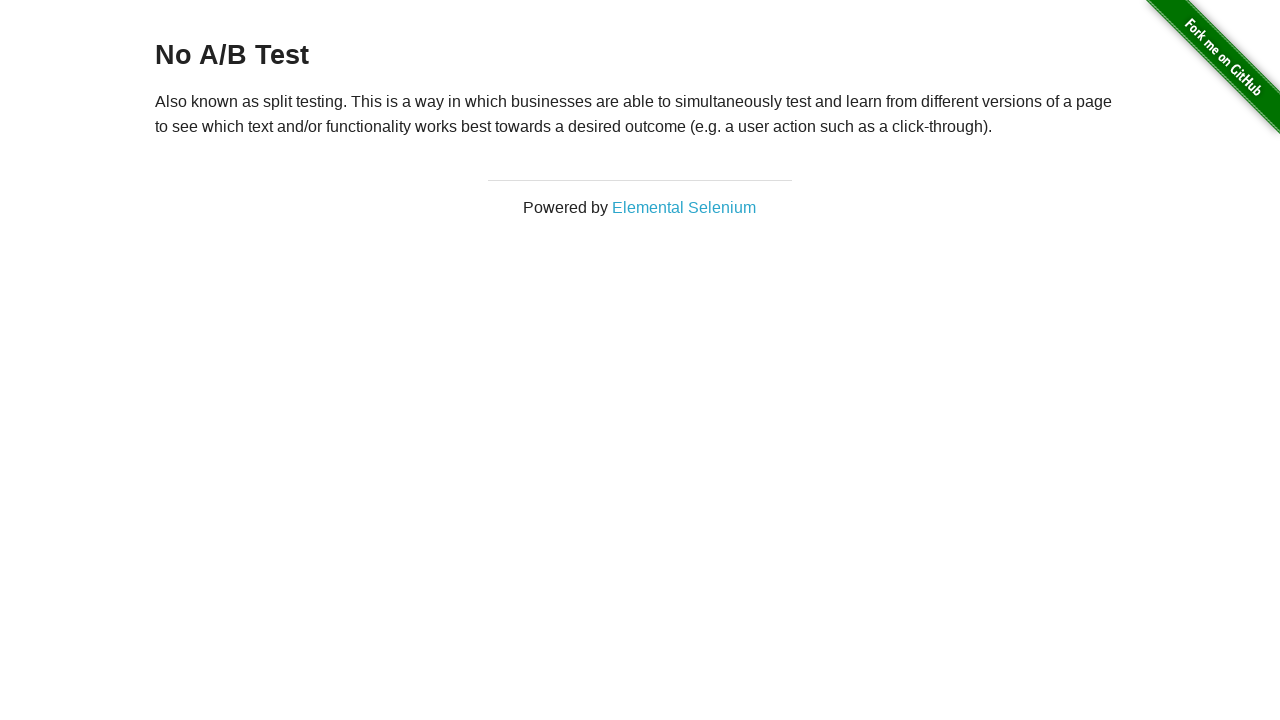

Verified opt-out is in effect with heading starting with 'No A/B Test'
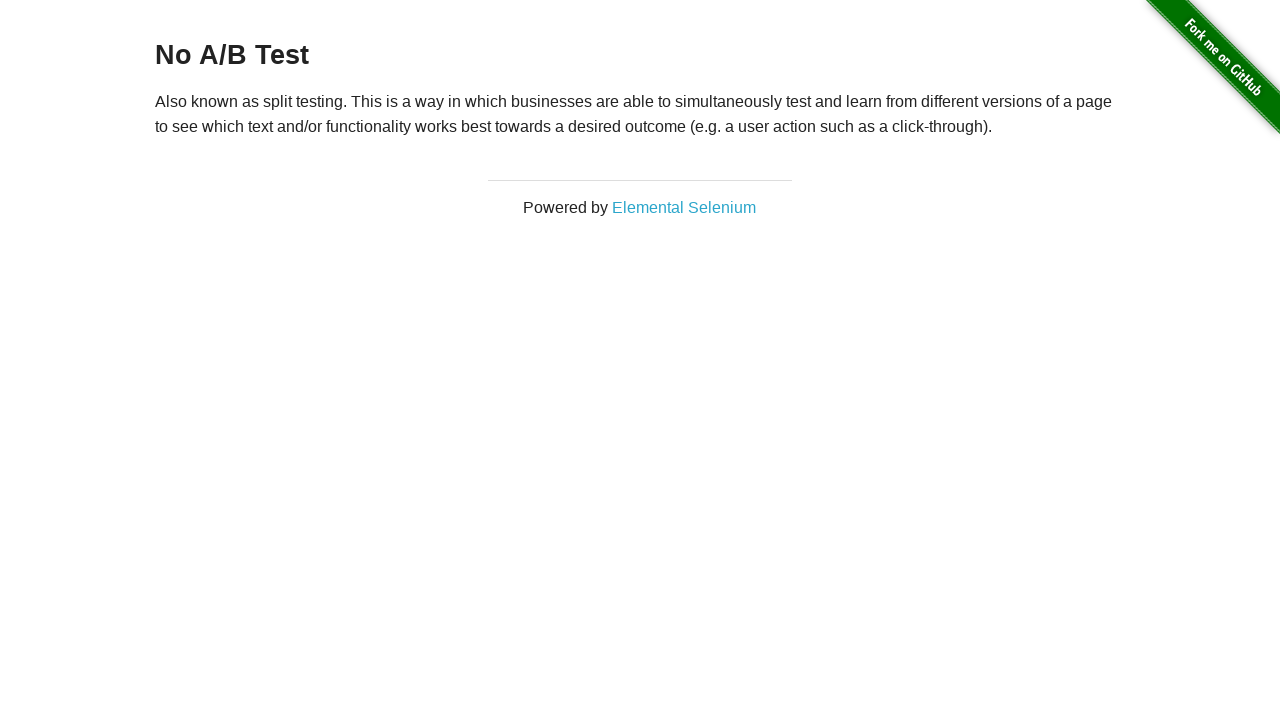

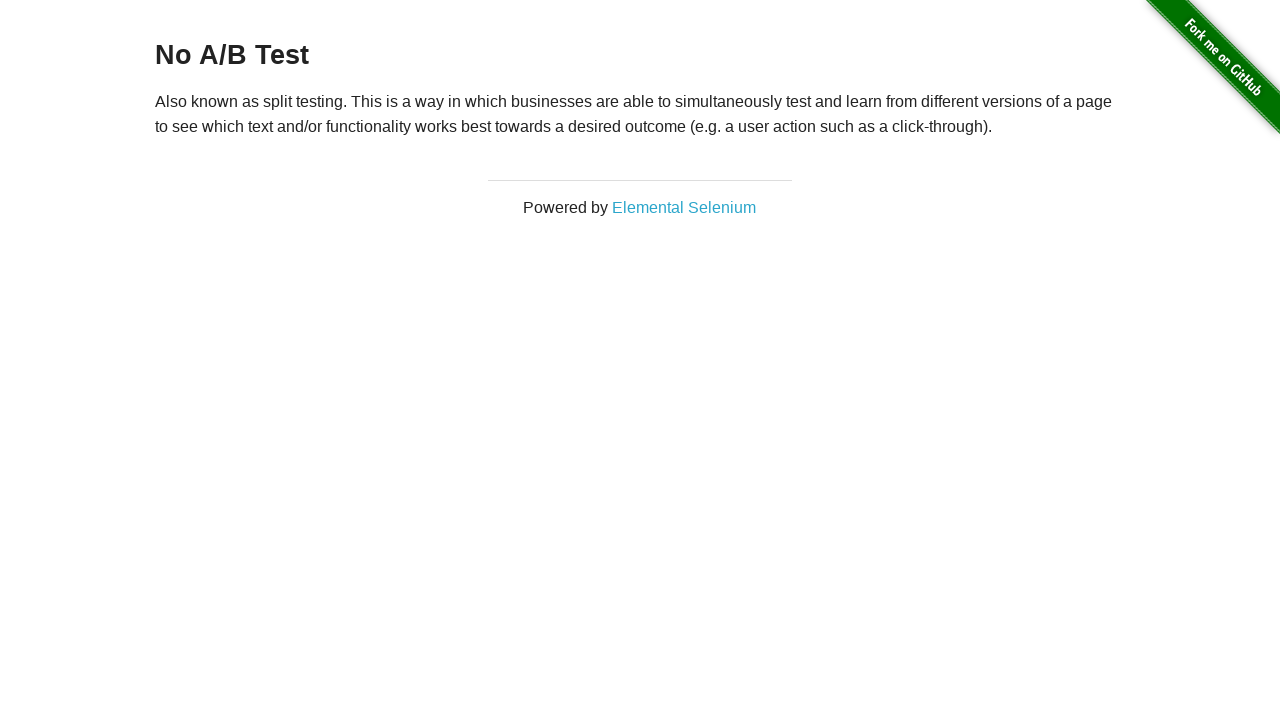